Tests navigation to the Fake Landing Page by clicking a partial link text and verifying the destination URL.

Starting URL: https://ultimateqa.com/automation/

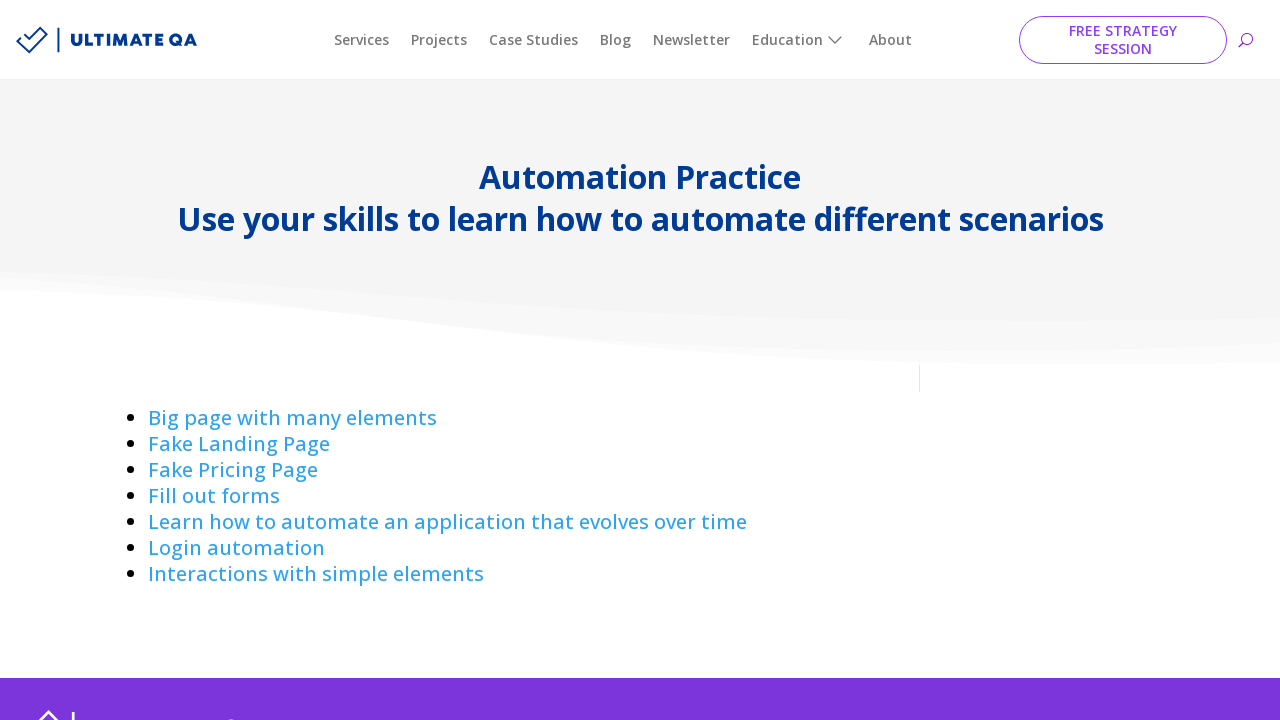

Clicked on 'Fake Landing' link at (239, 444) on a:has-text('Fake Landing ')
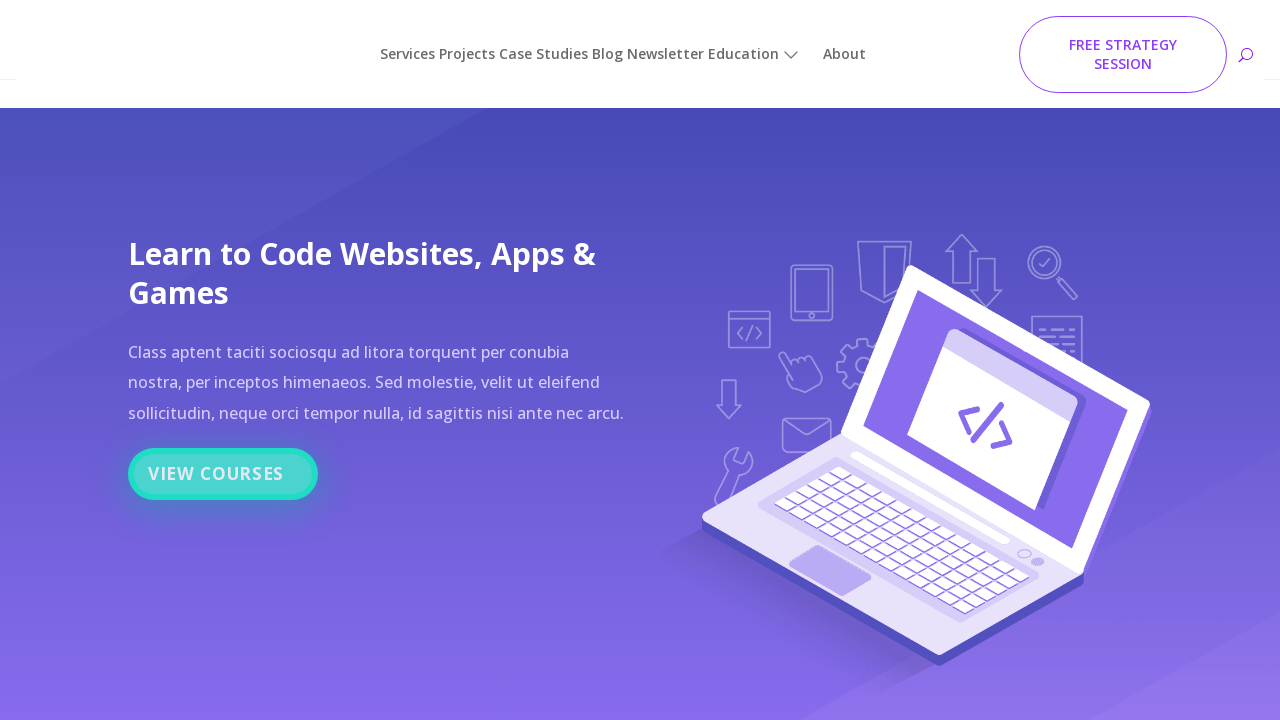

Waited for navigation to https://ultimateqa.com/fake-landing-page
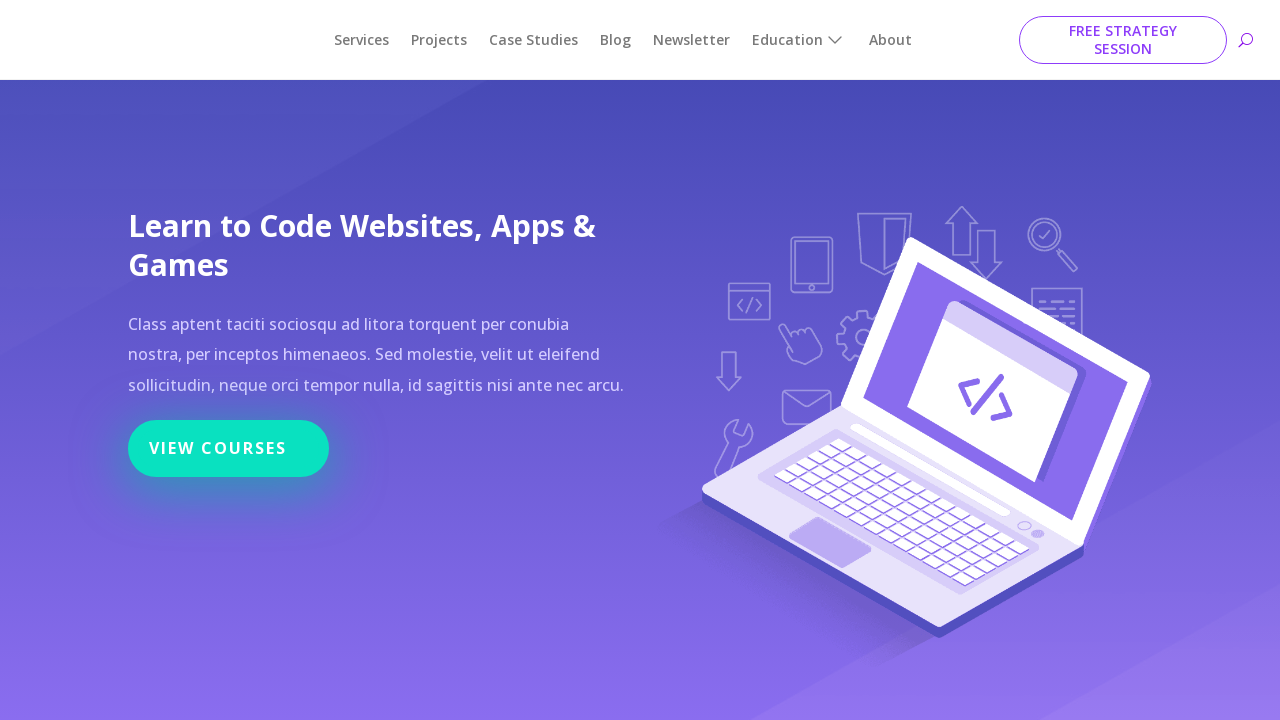

Verified current URL is https://ultimateqa.com/fake-landing-page
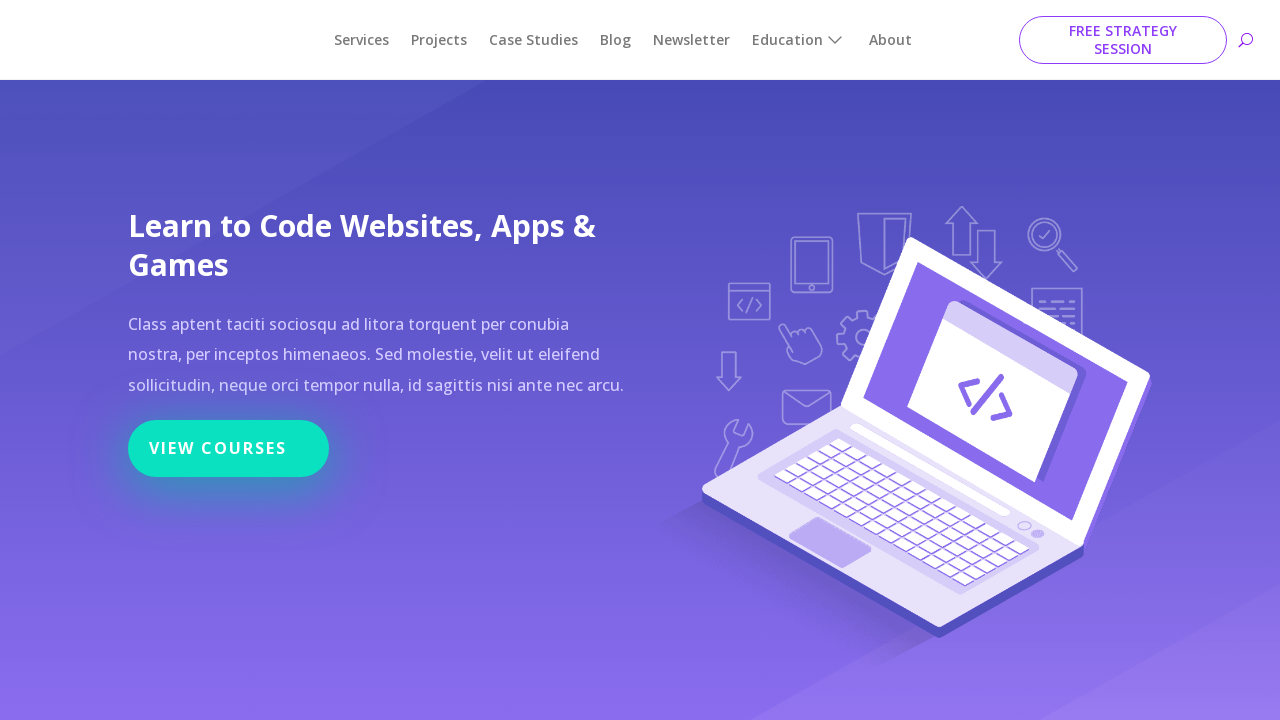

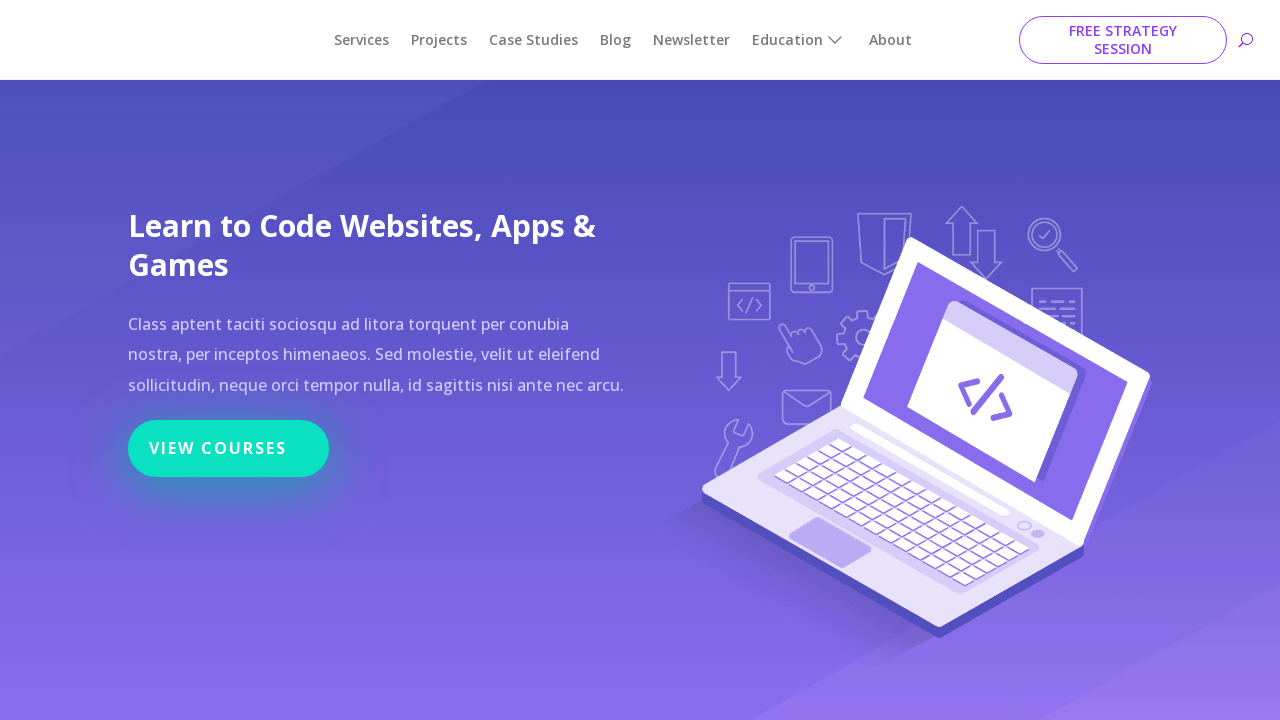